Navigates to WiseQuarter website and verifies the current URL matches the expected URL

Starting URL: https://wisequarter.com

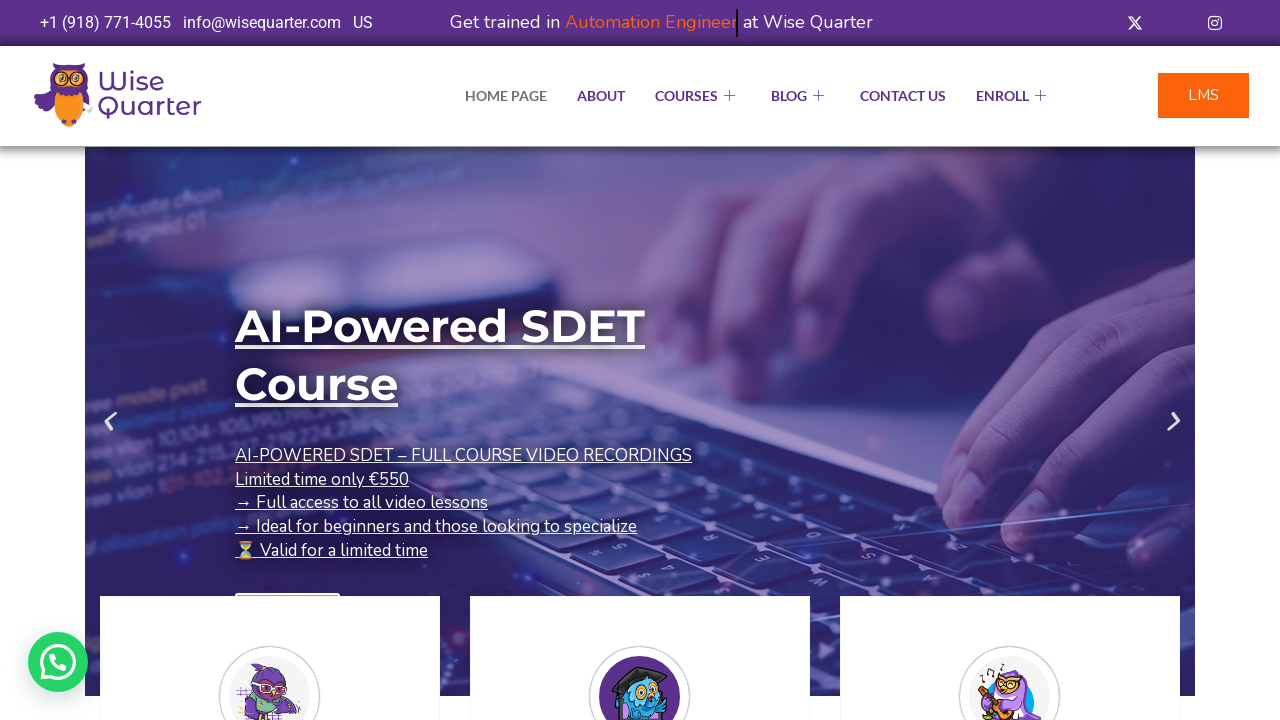

Waited for page to load (domcontentloaded)
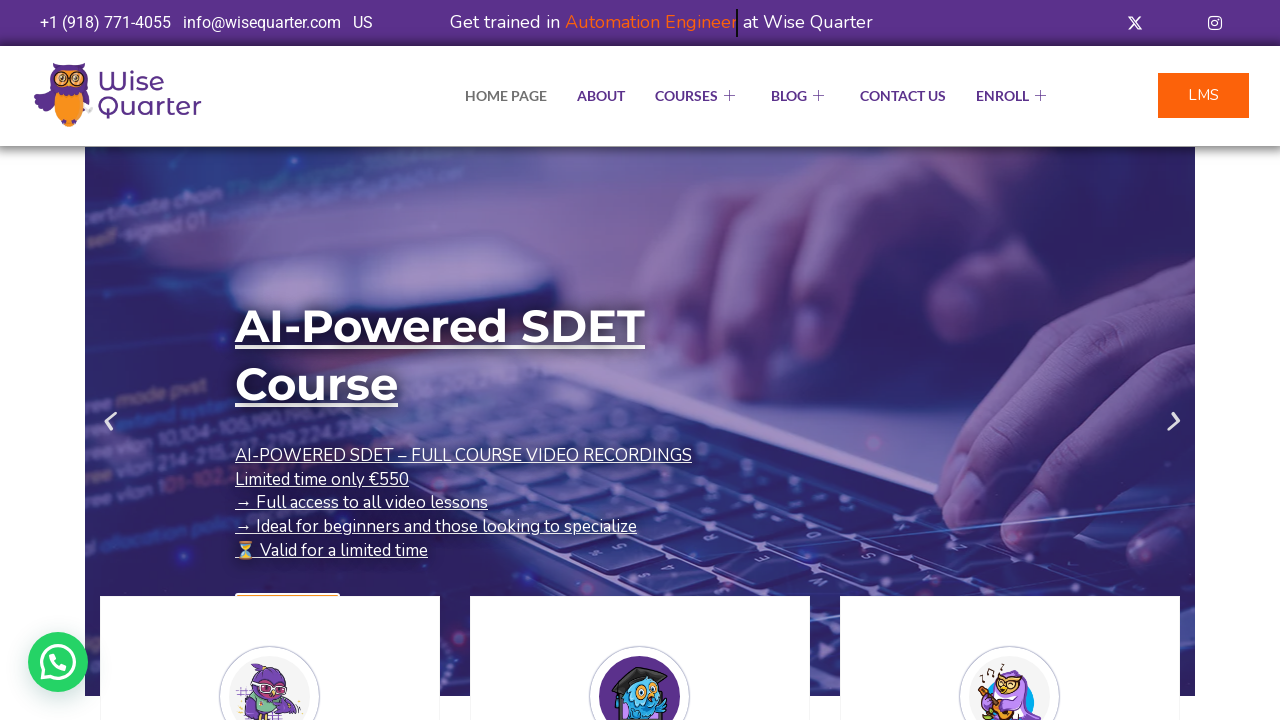

Retrieved current page URL
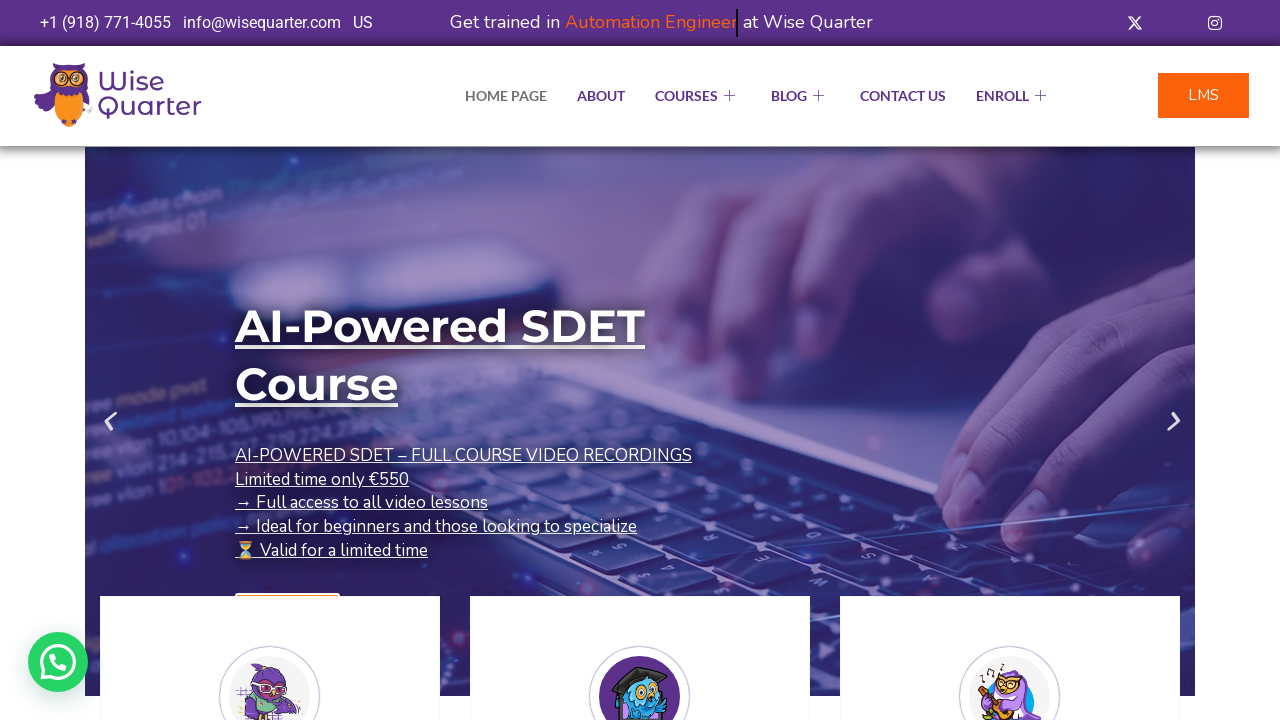

Verified current URL matches expected URL (https://wisequarter.com/)
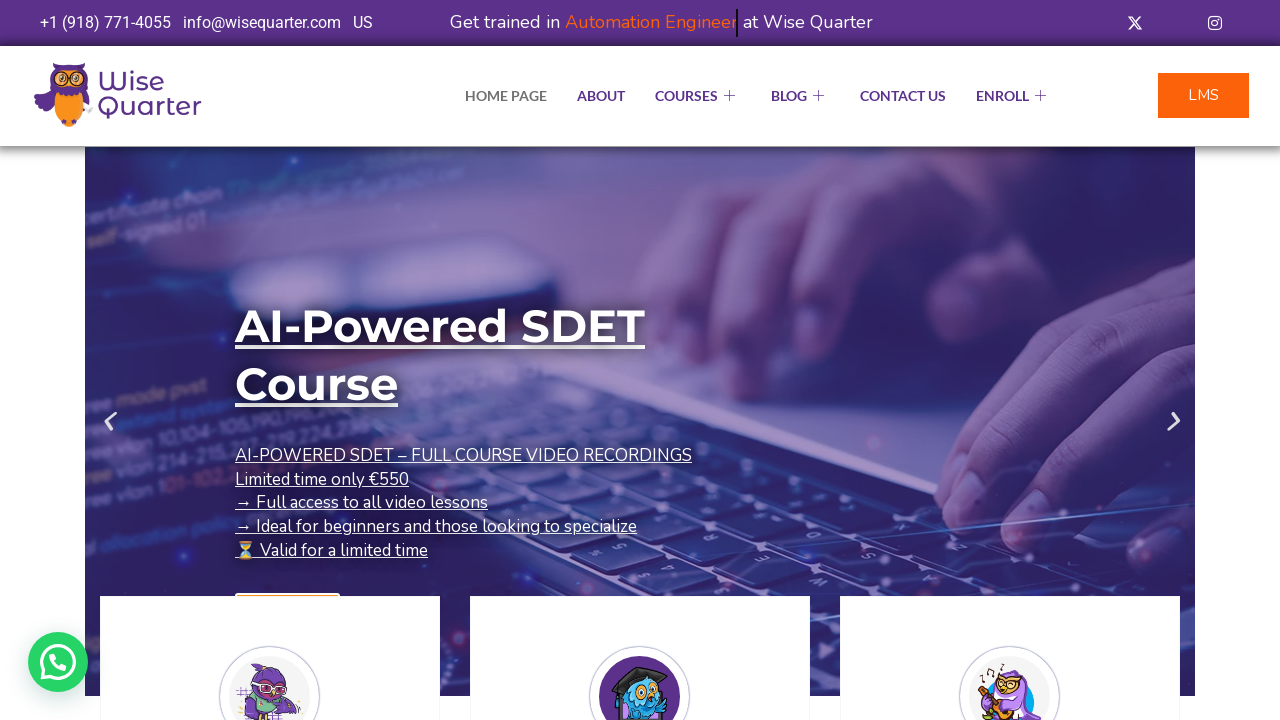

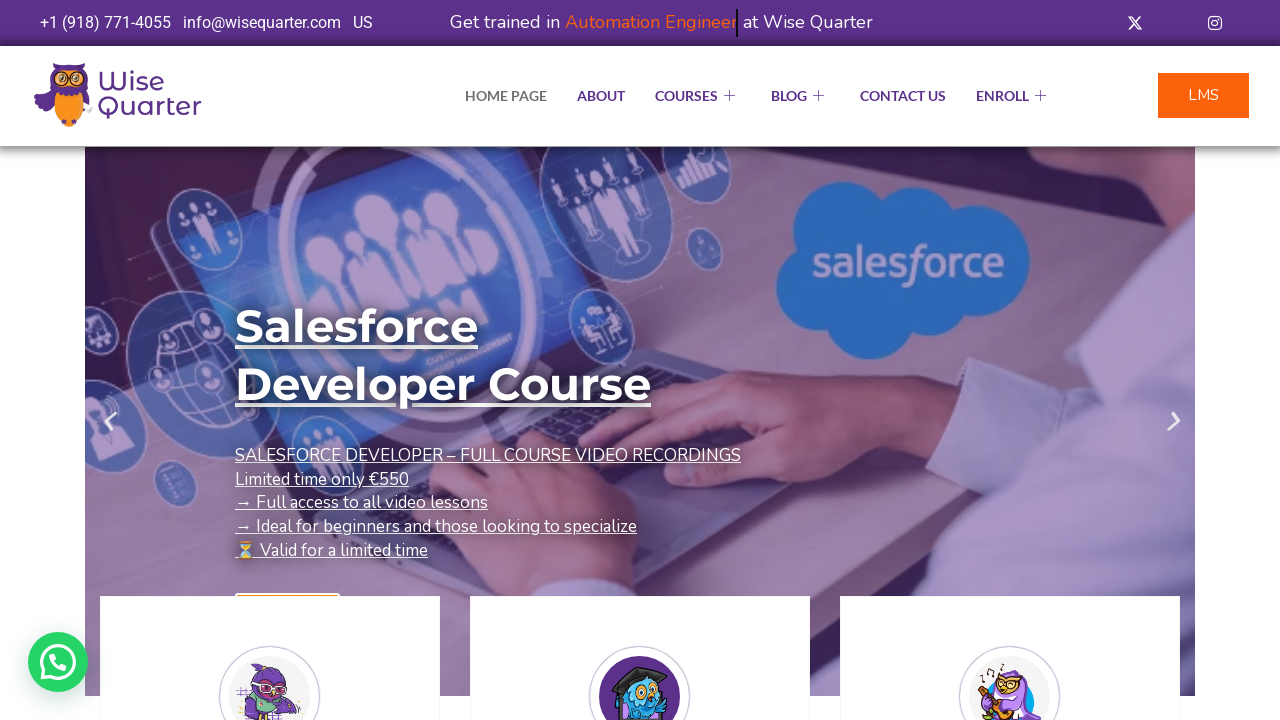